Tests right-click (context menu) functionality on W3Schools by switching to an iframe and performing a context click on a paragraph element

Starting URL: https://www.w3schools.com/JSREF/tryit.asp?filename=tryjsref_oncontextmenu

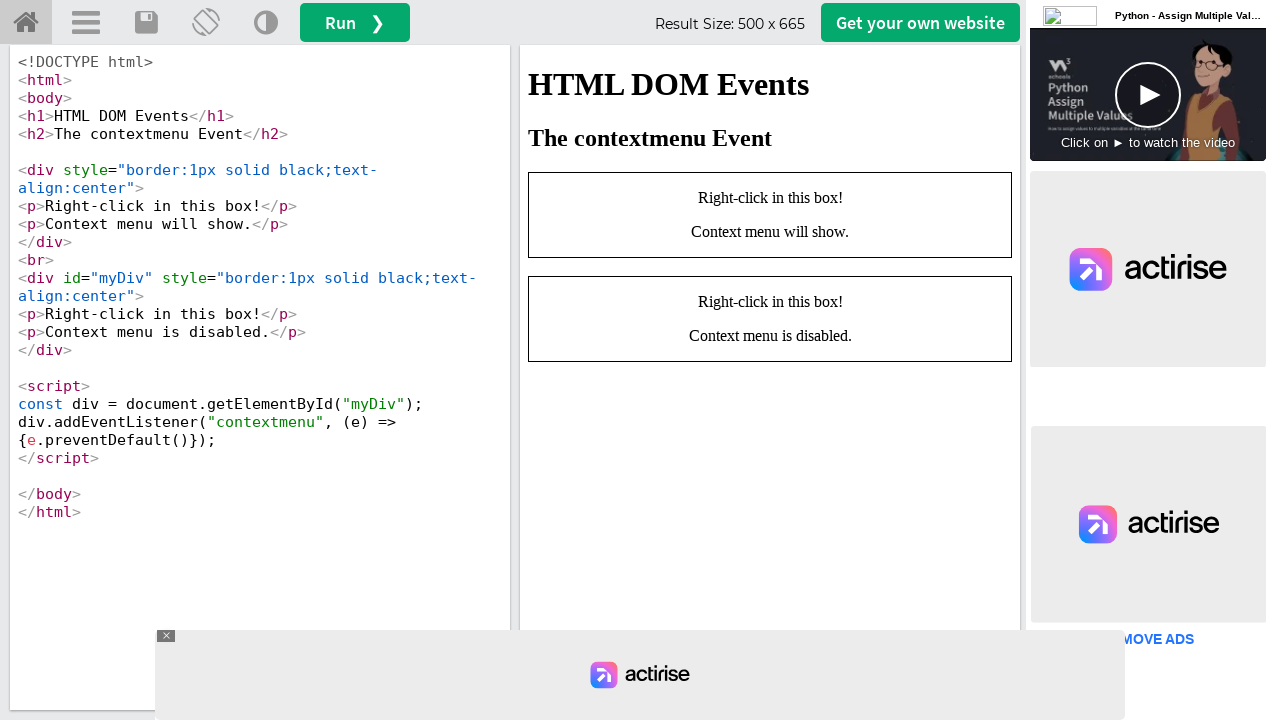

Located iframe with ID 'iframeResult'
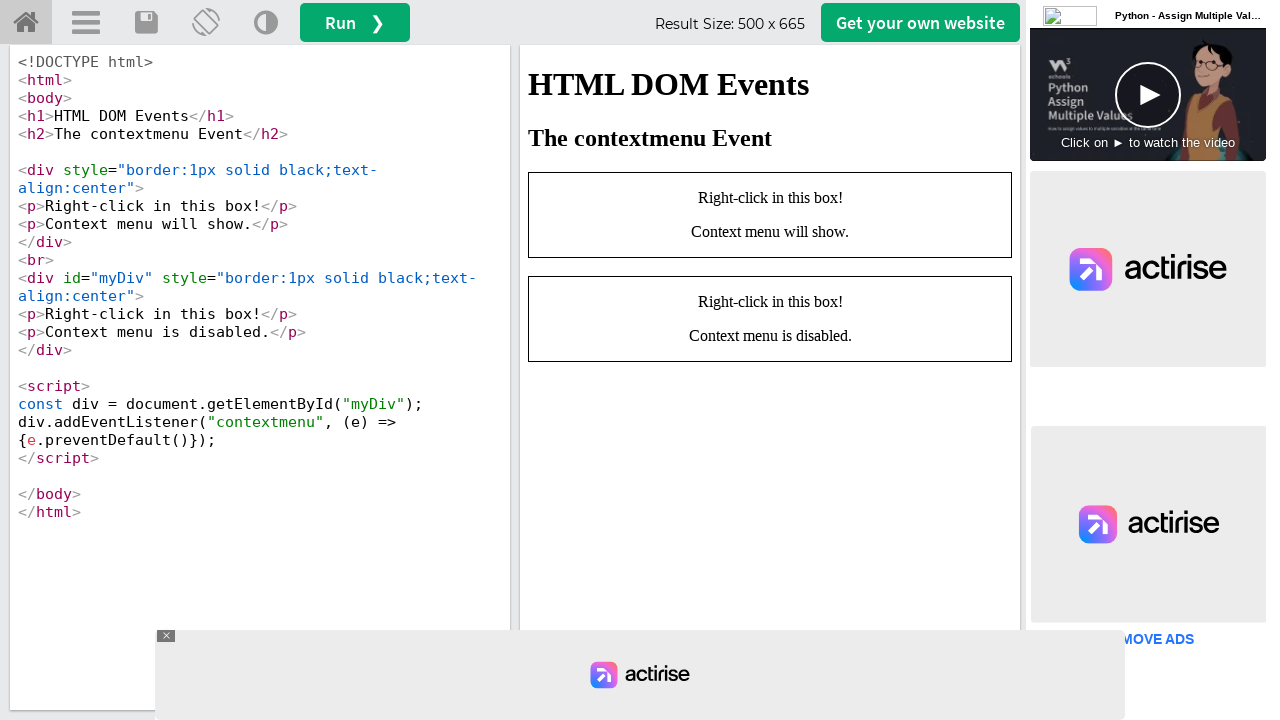

Right-clicked on paragraph element to trigger context menu at (770, 232) on #iframeResult >> internal:control=enter-frame >> xpath=//p[text()='Context menu 
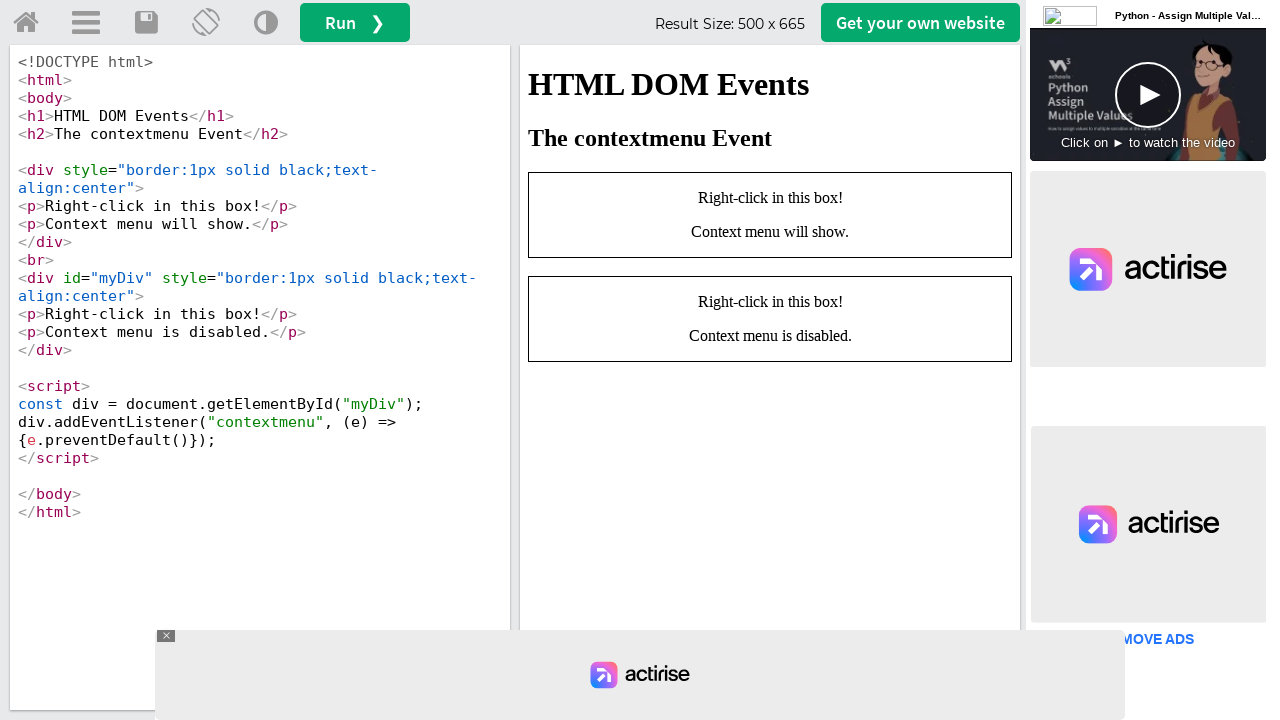

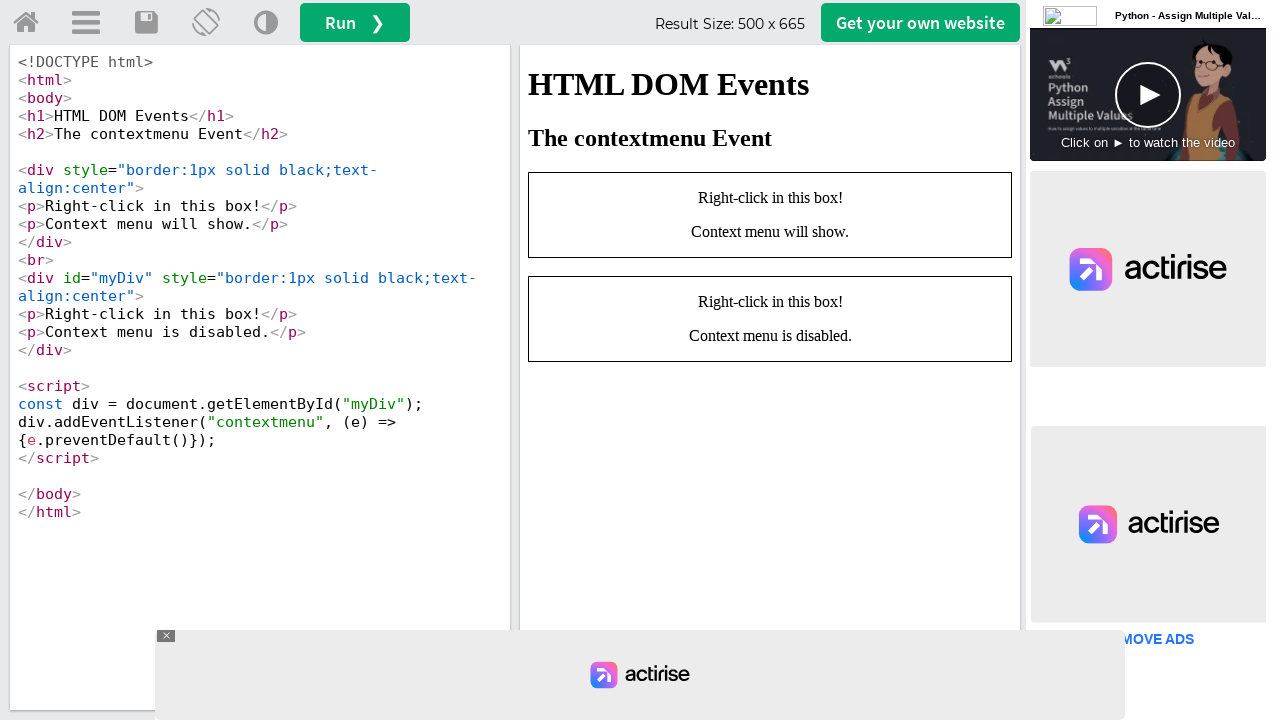